Tests registration form by filling only the required fields (first name, last name, email) and verifying successful submission

Starting URL: http://suninjuly.github.io/registration1.html

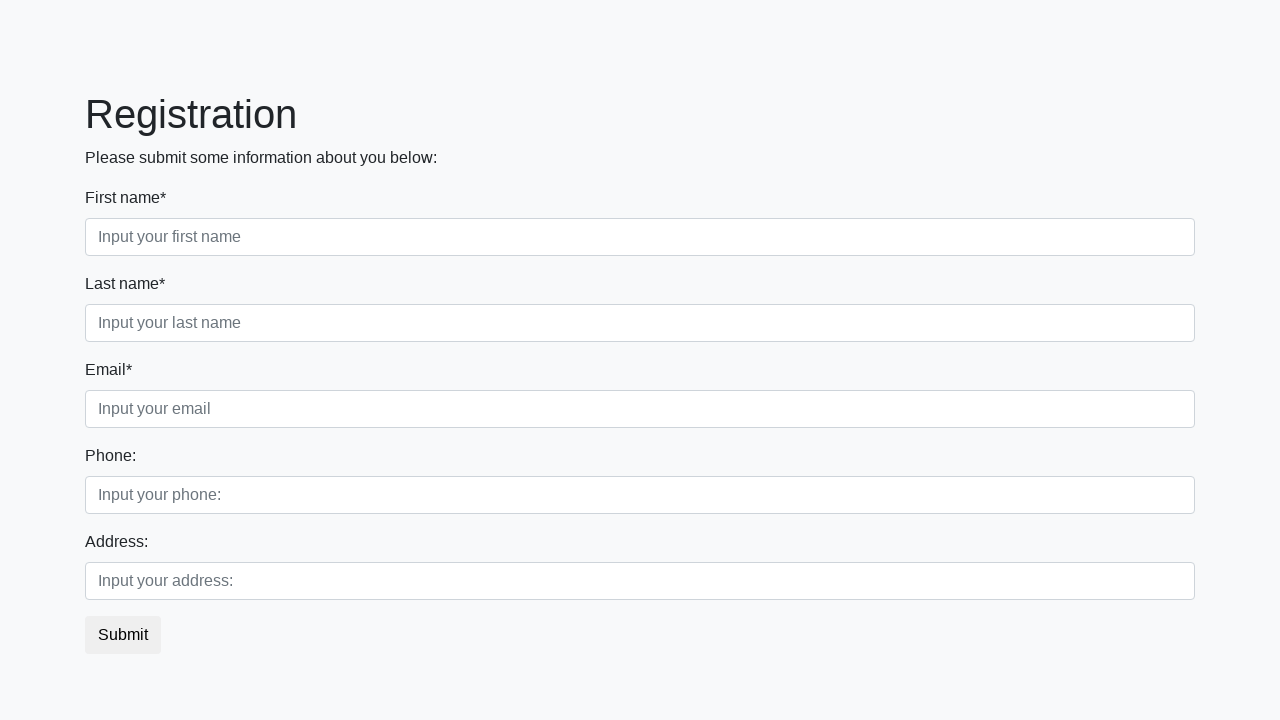

Filled first name field with 'John' on [placeholder='Input your first name']
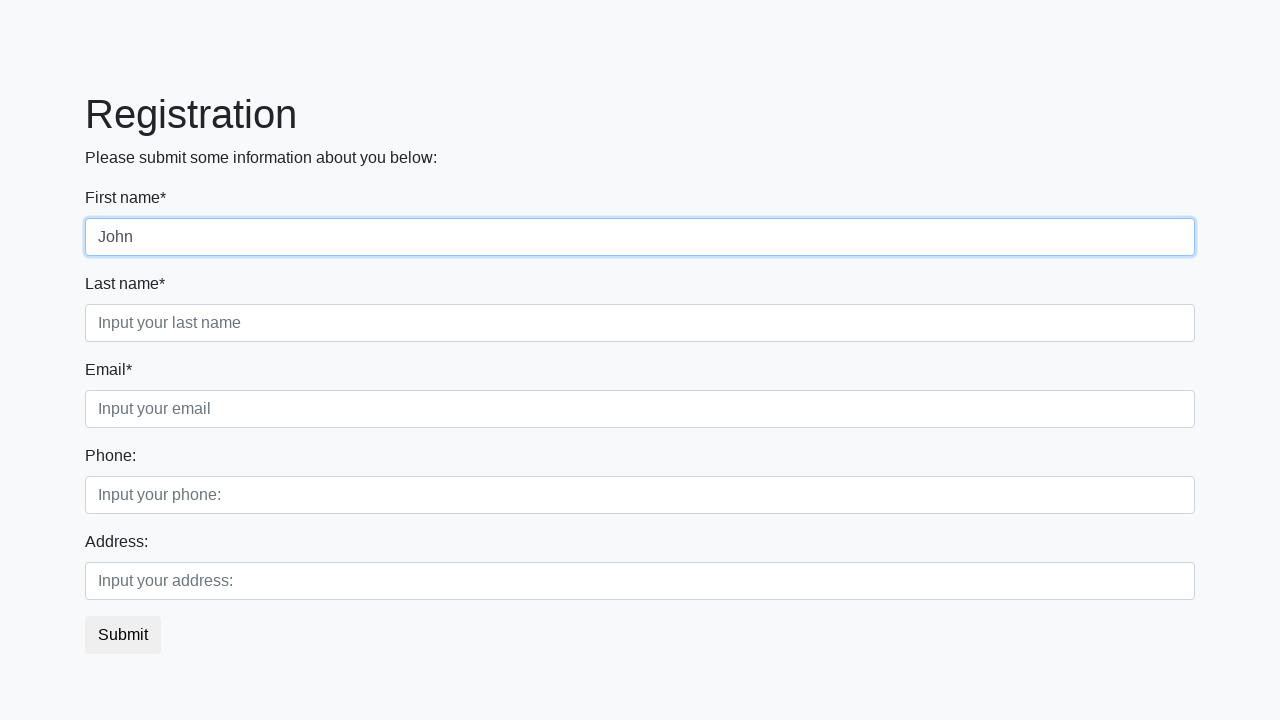

Filled last name field with 'Black' on [placeholder='Input your last name']
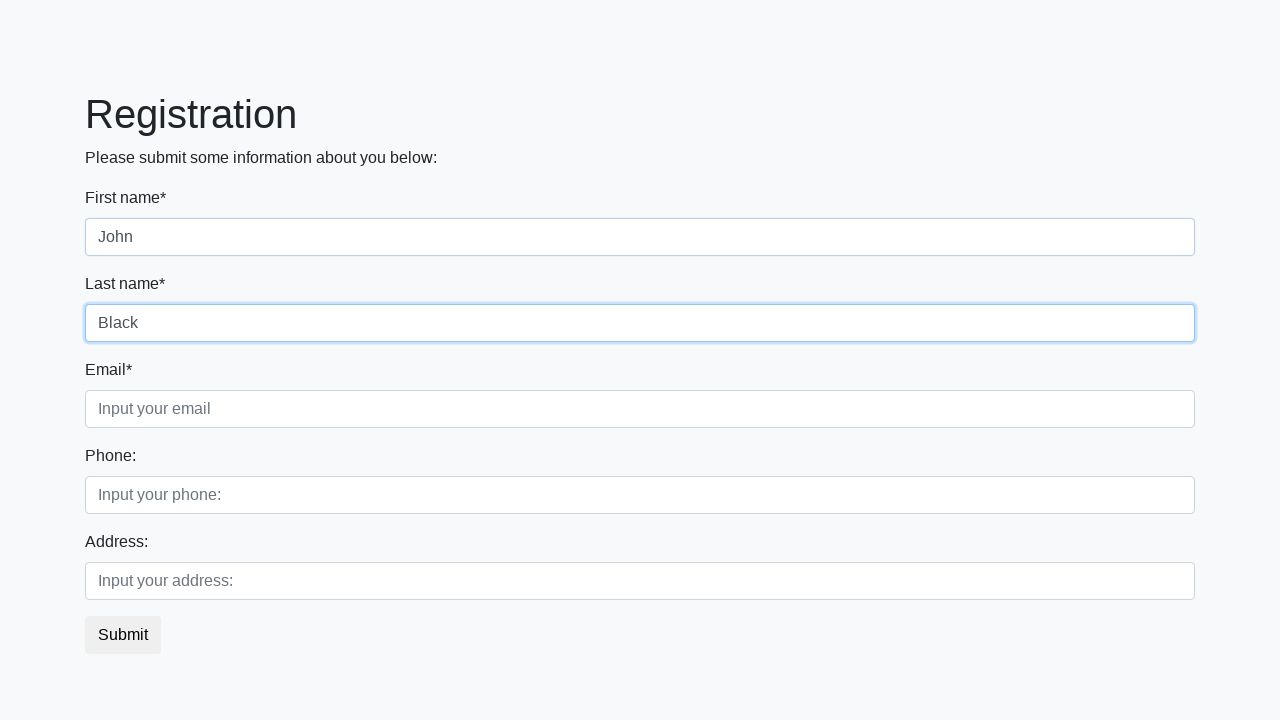

Filled email field with 'john@example.com' on [placeholder='Input your email']
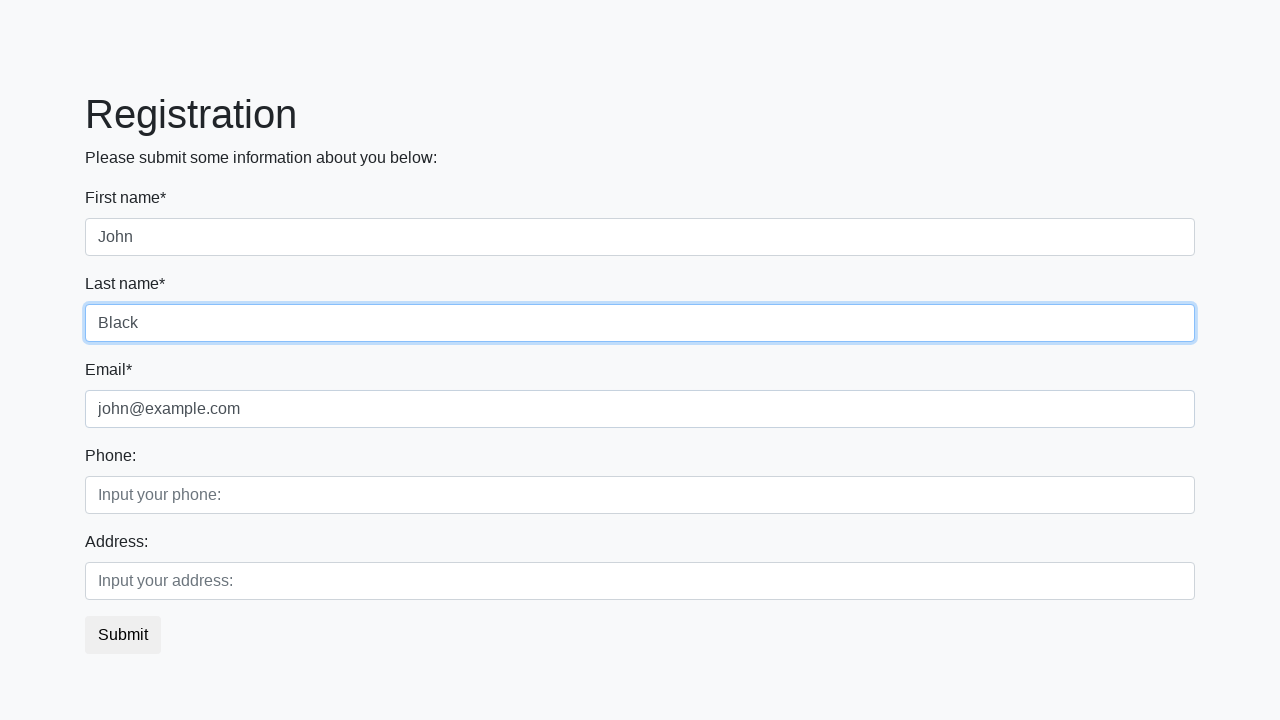

Clicked submit button to register at (123, 635) on [type='submit']
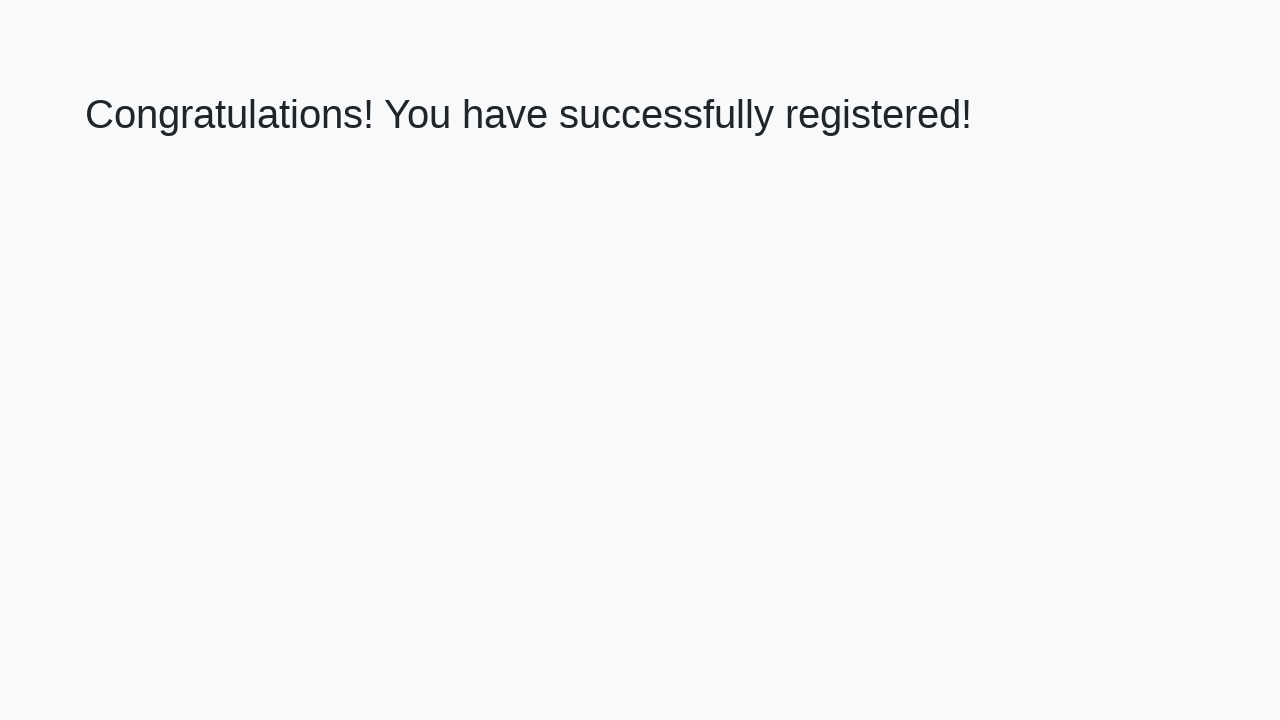

Congratulations success message appeared
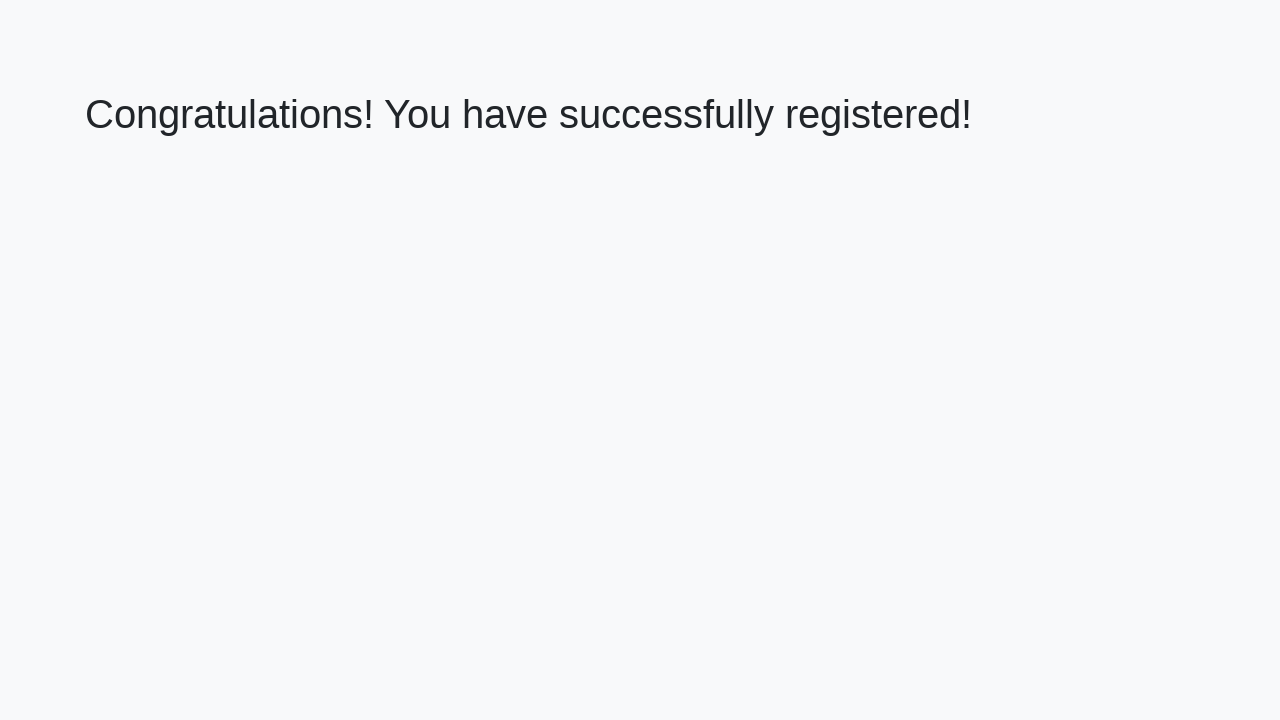

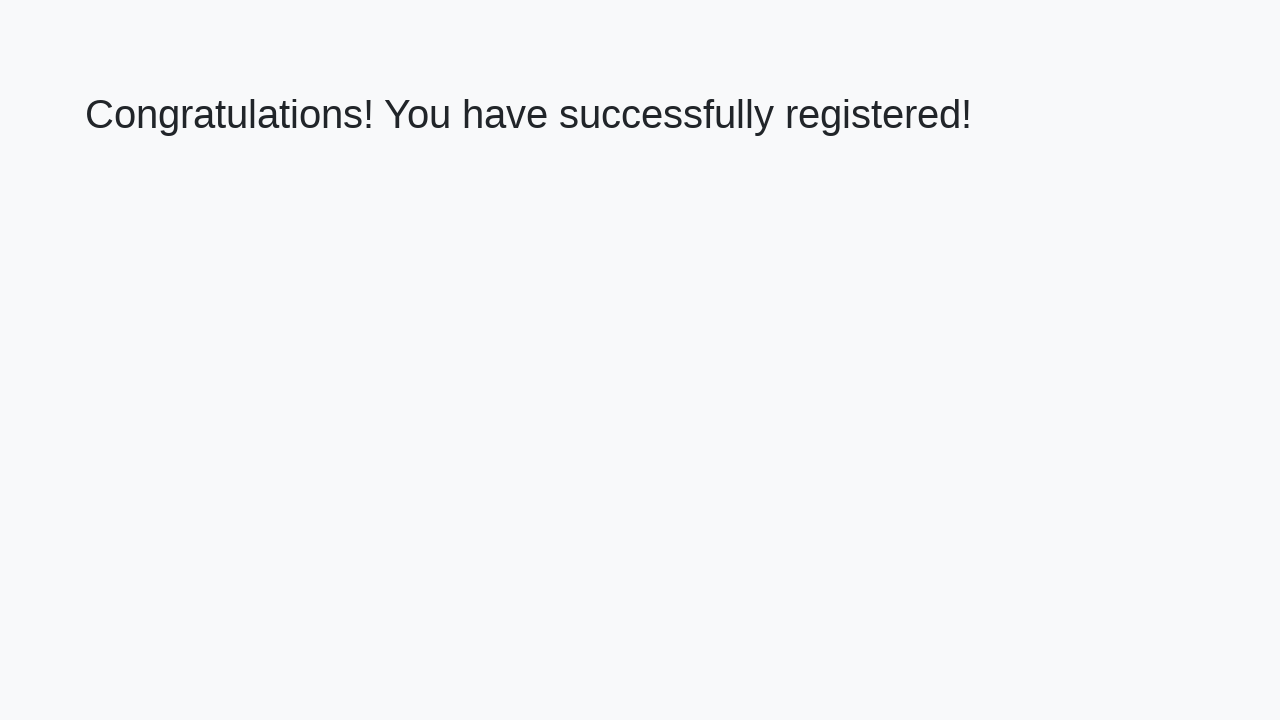